Tests navigation menu interaction by hovering over a dropdown menu and clicking on a submenu item

Starting URL: https://demo.automationtesting.in/Datepicker.html

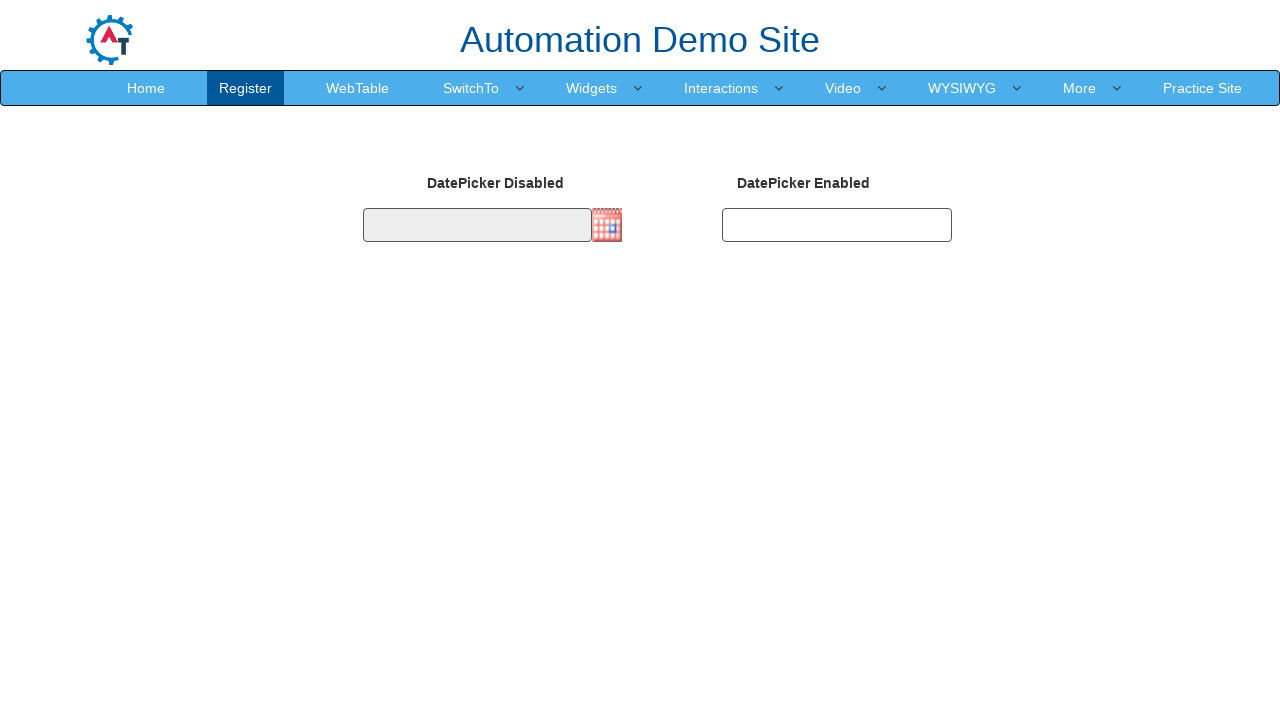

Hovered over SwitchTo dropdown menu at (471, 88) on xpath=//a[normalize-space()='SwitchTo']
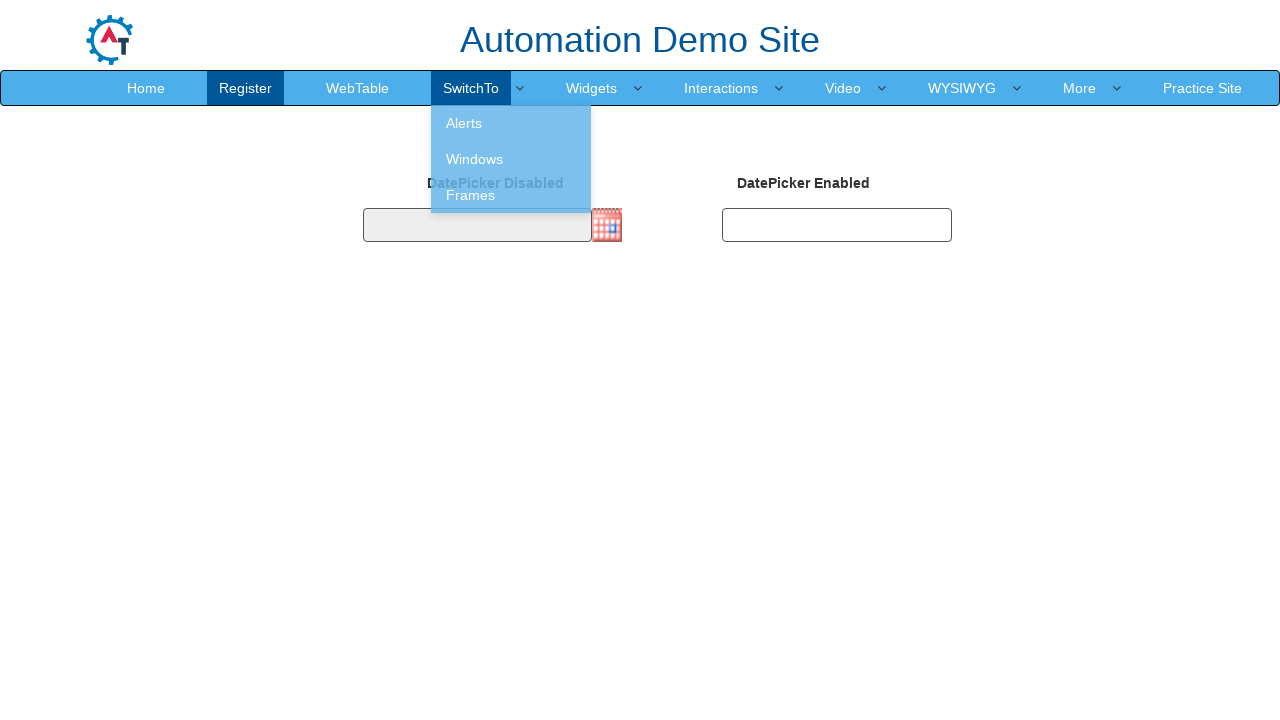

Clicked on Windows submenu item at (511, 159) on xpath=//a[normalize-space()='Windows']
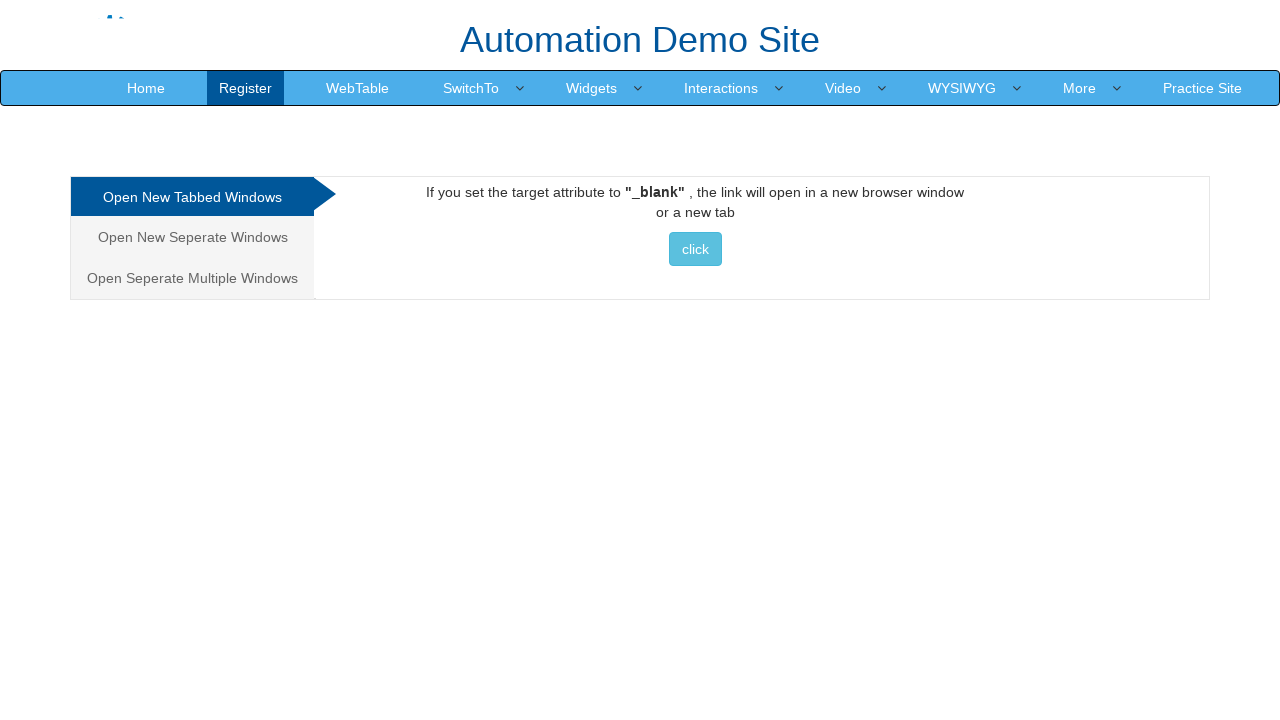

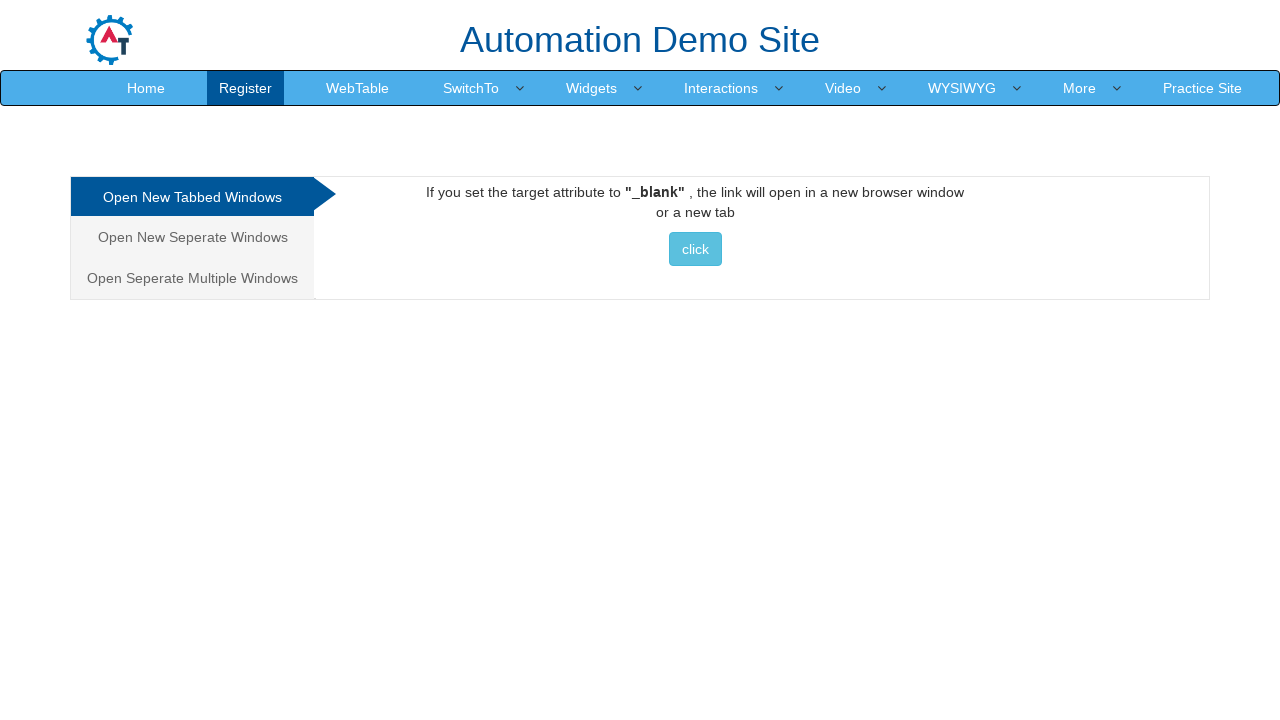